Navigates to the Selenium playground, clicks on iFrame Demo link, switches to an iframe, and enters text in an input field within the iframe

Starting URL: https://www.lambdatest.com/selenium-playground/

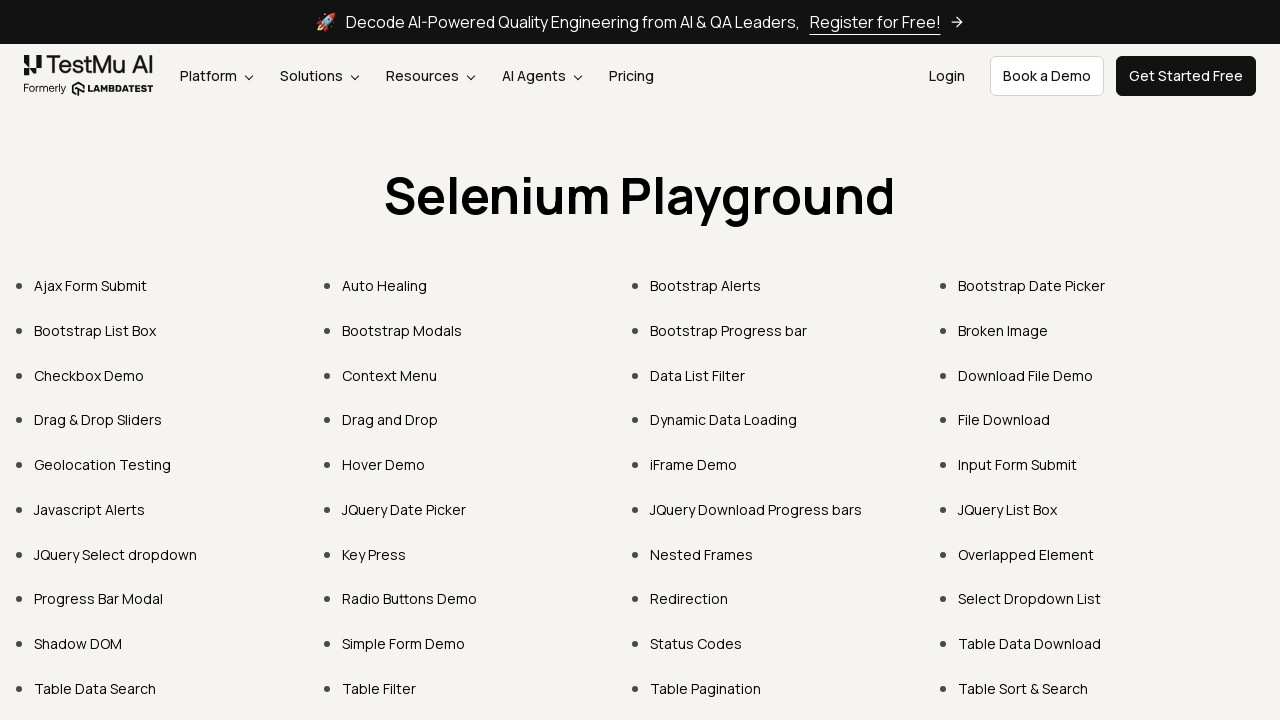

Navigated to Selenium playground homepage
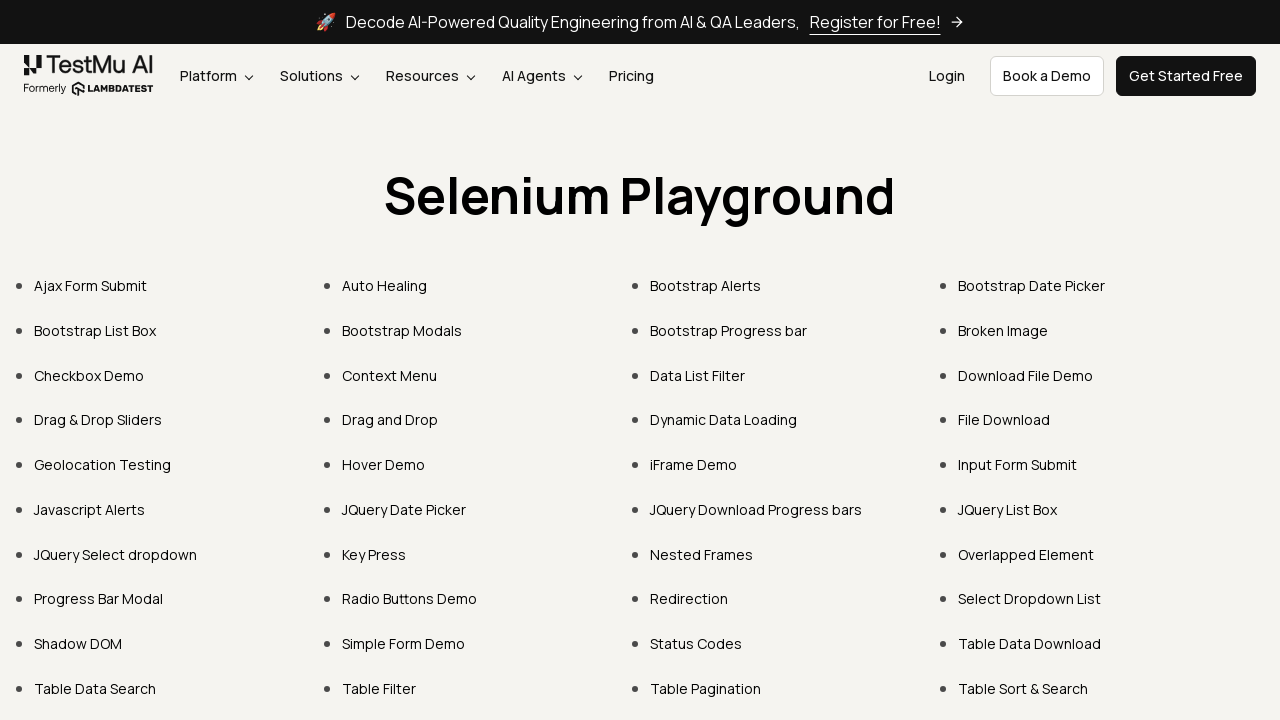

Clicked on iFrame Demo link at (694, 464) on xpath=//a[normalize-space()='iFrame Demo']
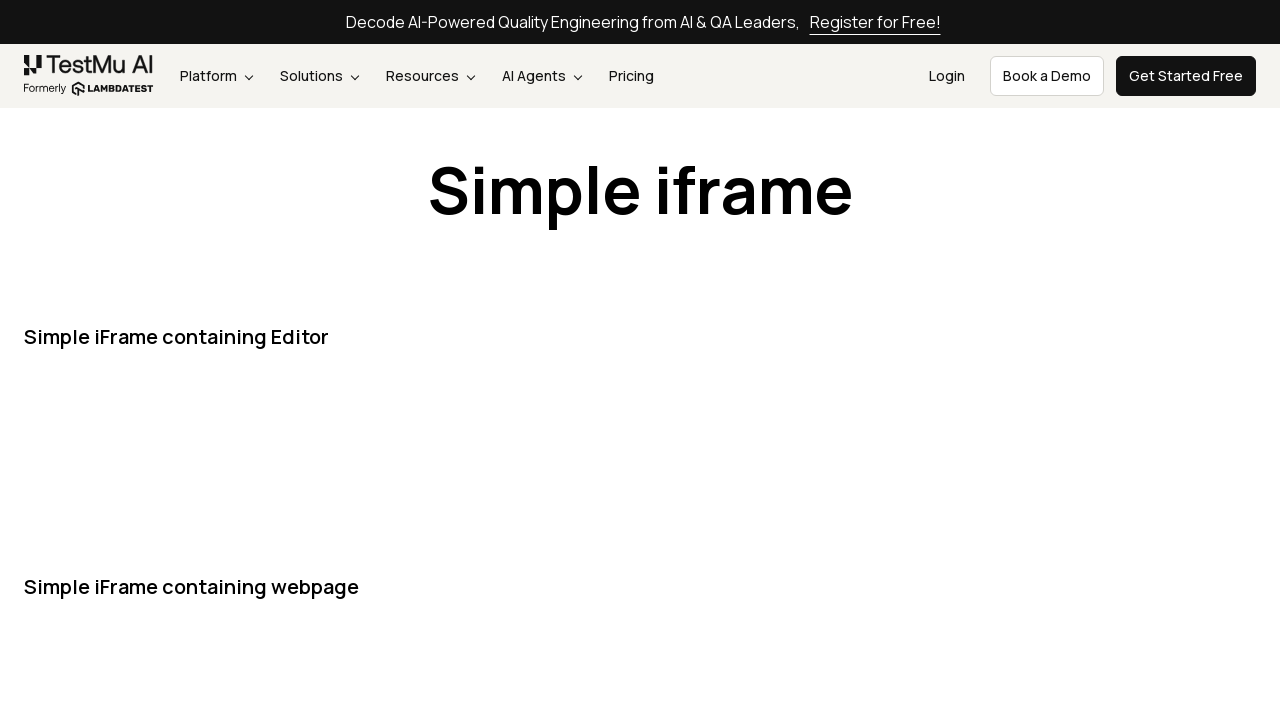

iframe element loaded on the page
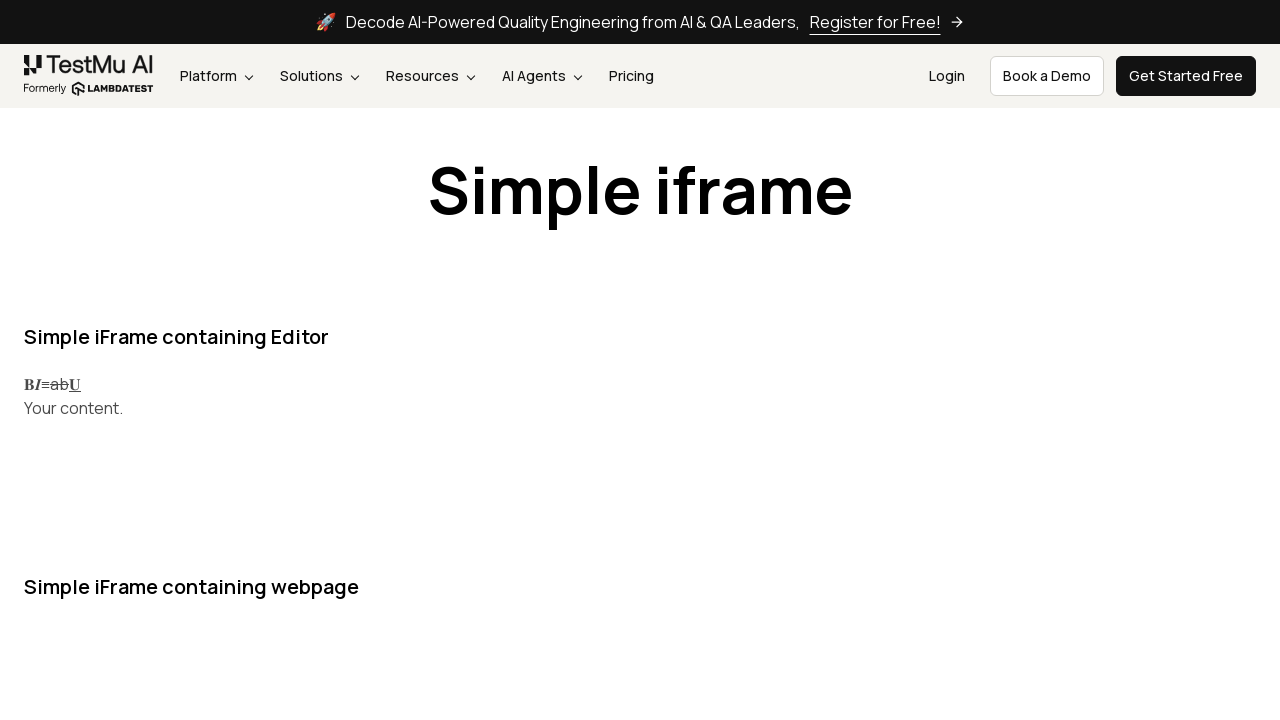

Switched to iframe context
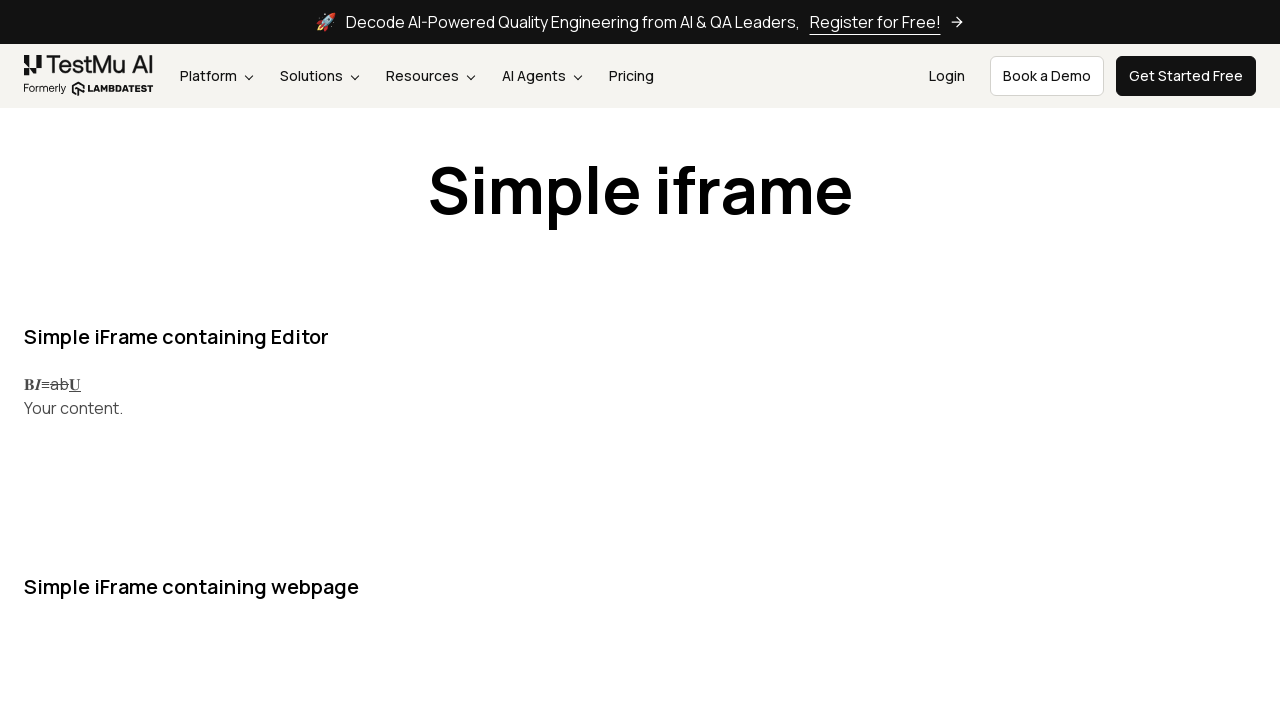

Text input element within iframe became available
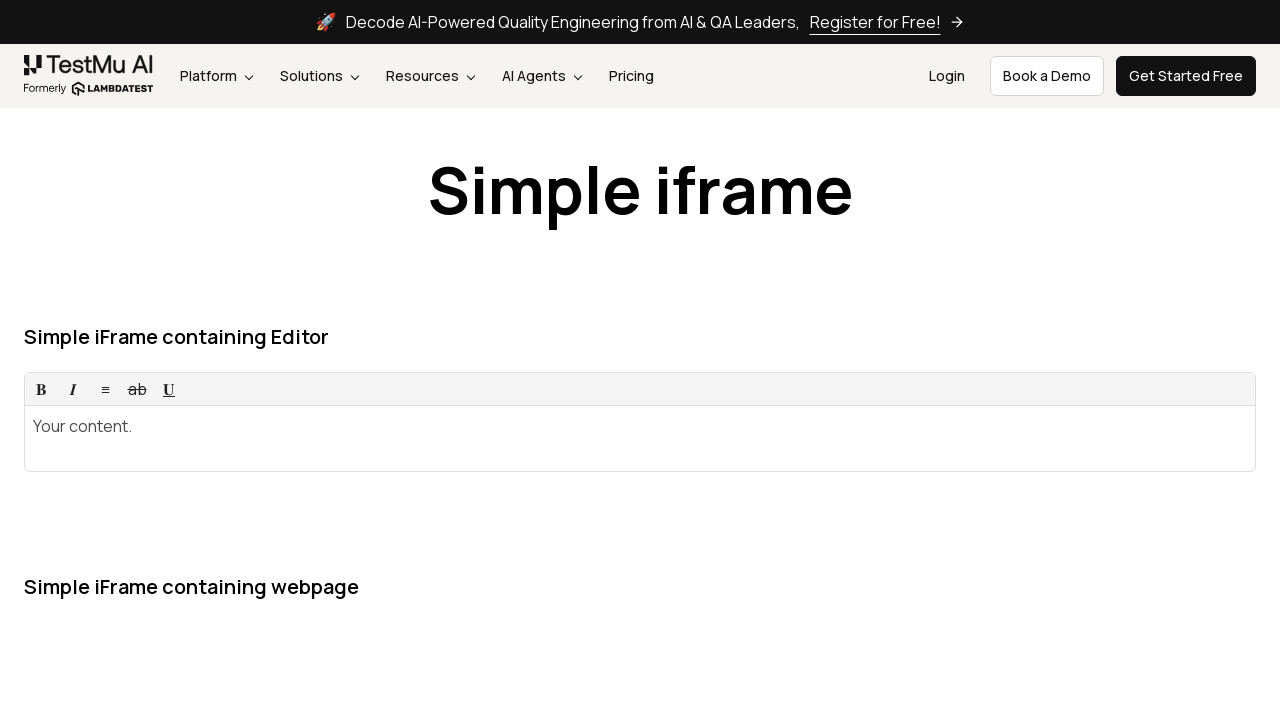

Entered 'text box' into the text input field within iframe on iframe >> nth=0 >> internal:control=enter-frame >> xpath=//div[@class='rsw-ce']
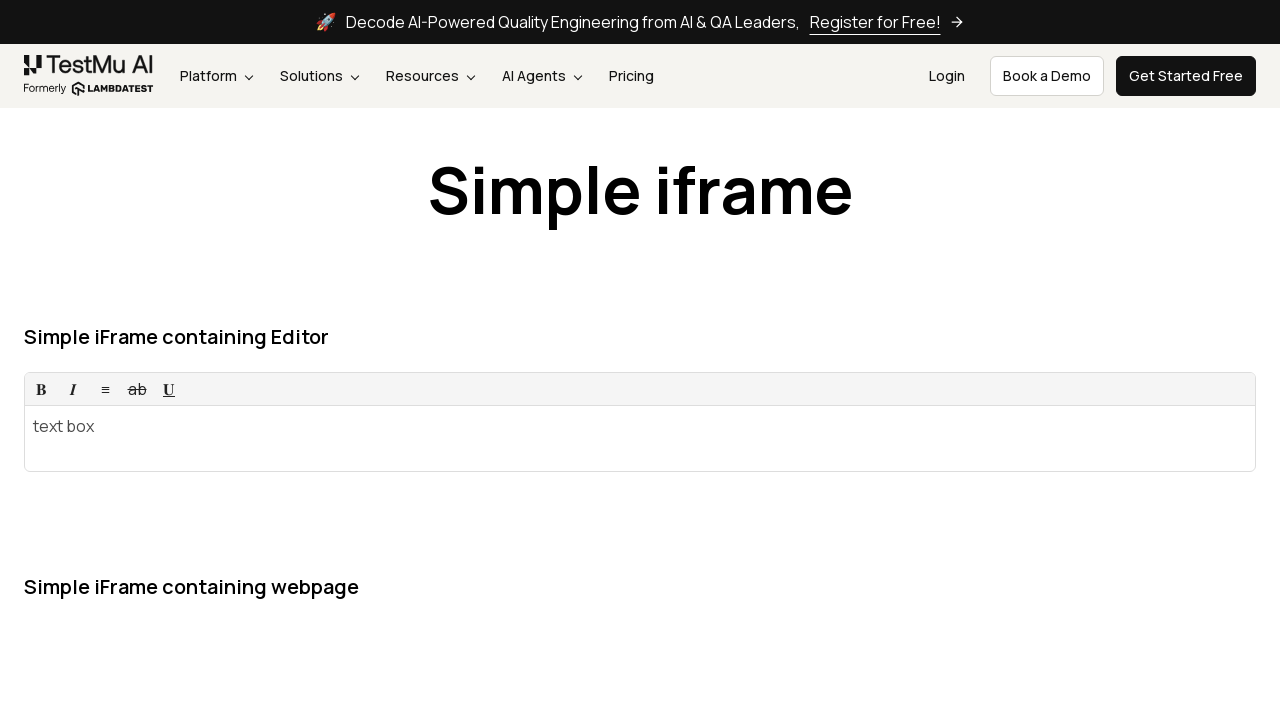

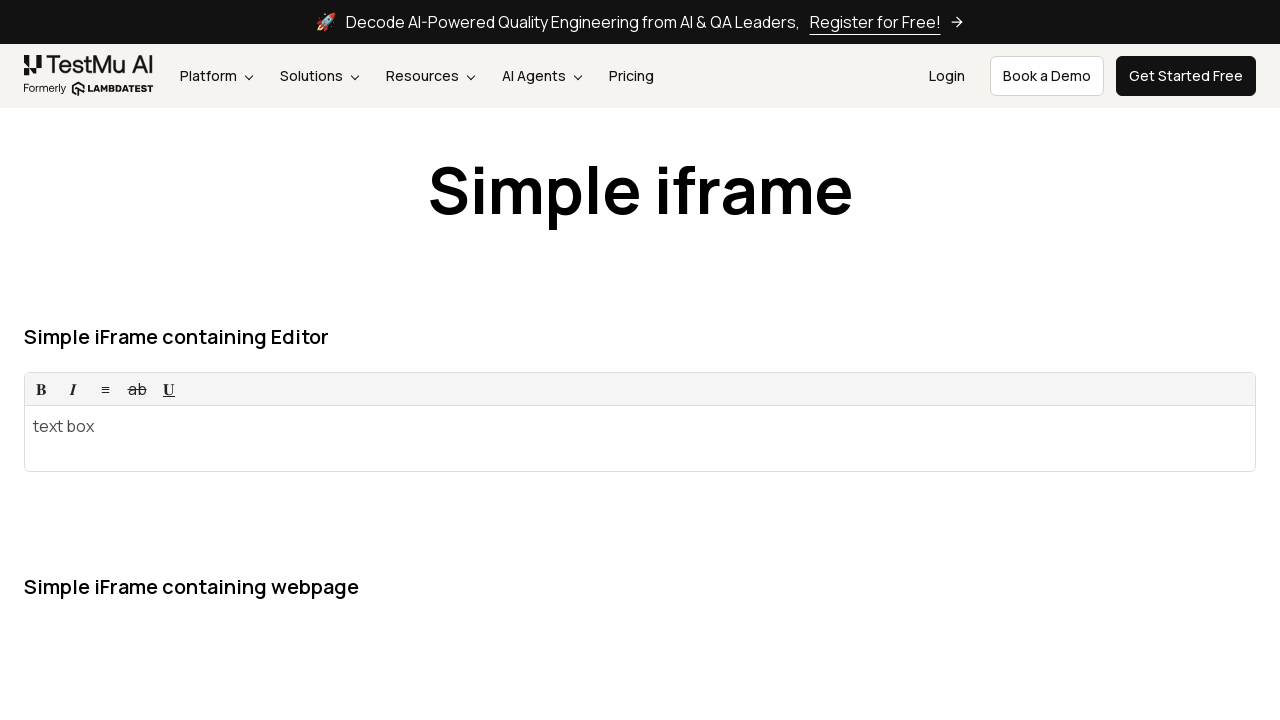